Navigates to the Python.org homepage and verifies the page loaded correctly by checking the URL and title

Starting URL: https://www.python.org

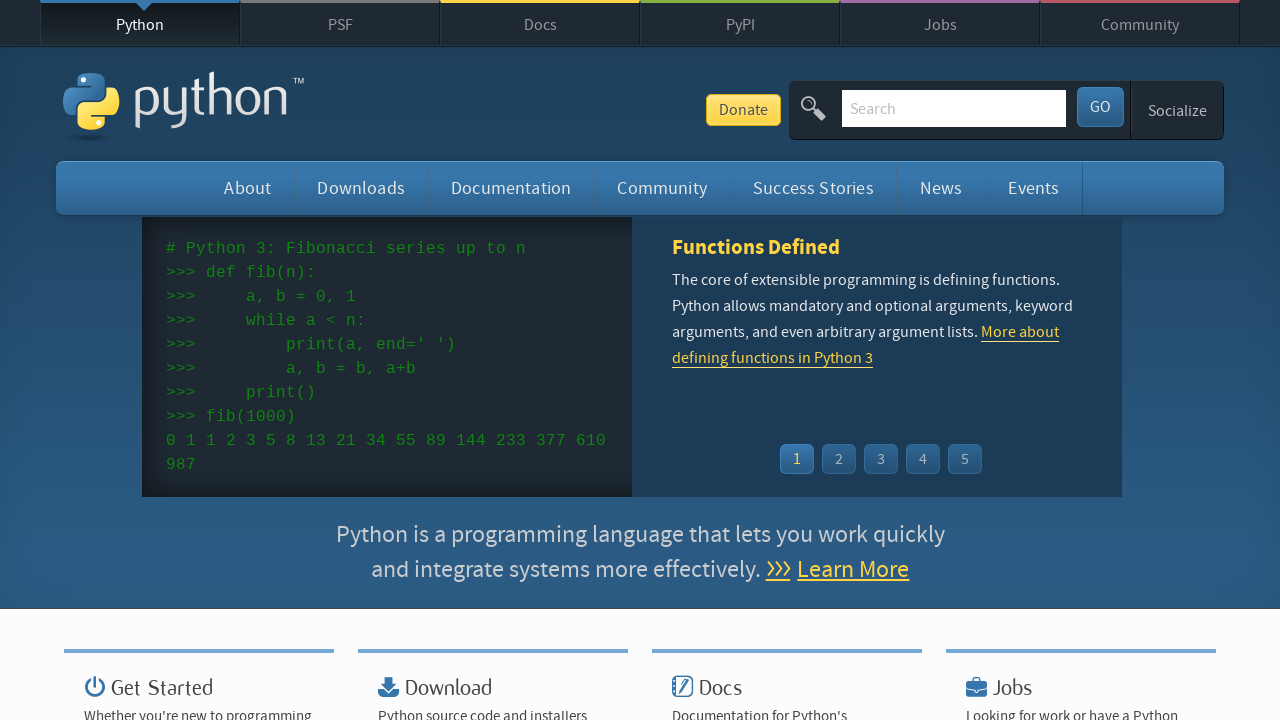

Navigated to Python.org homepage
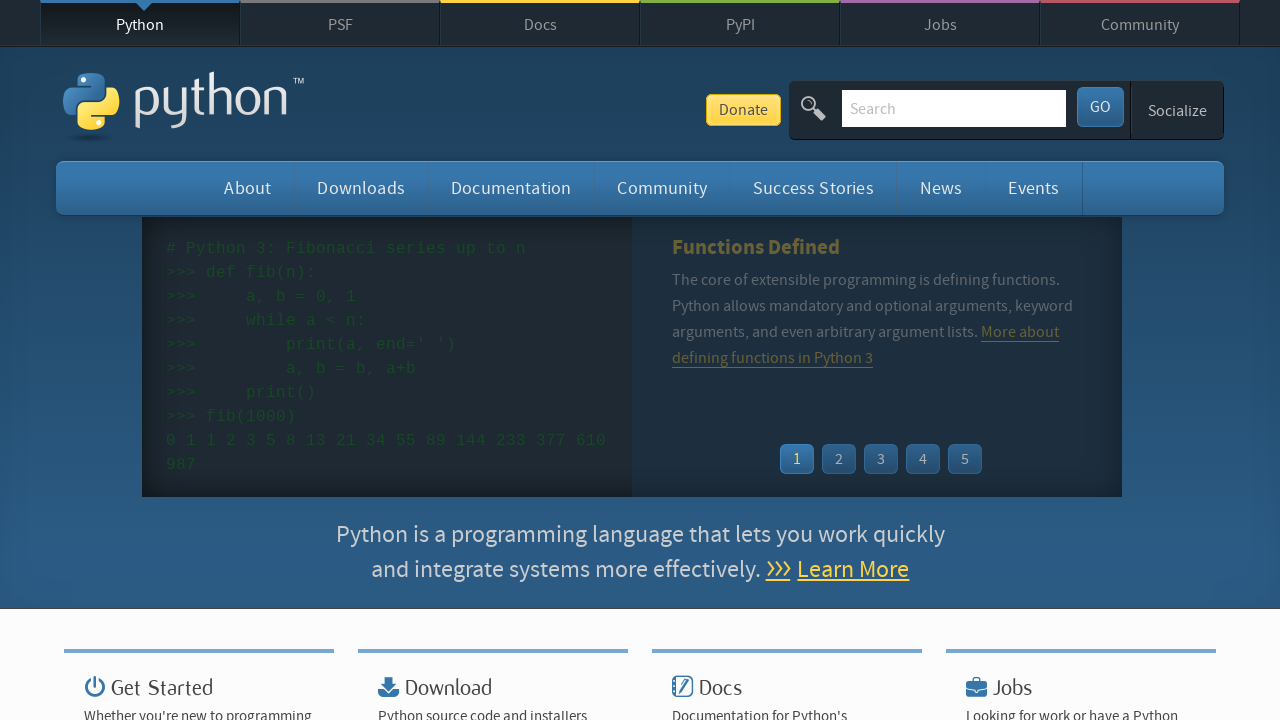

Verified page URL is https://www.python.org/
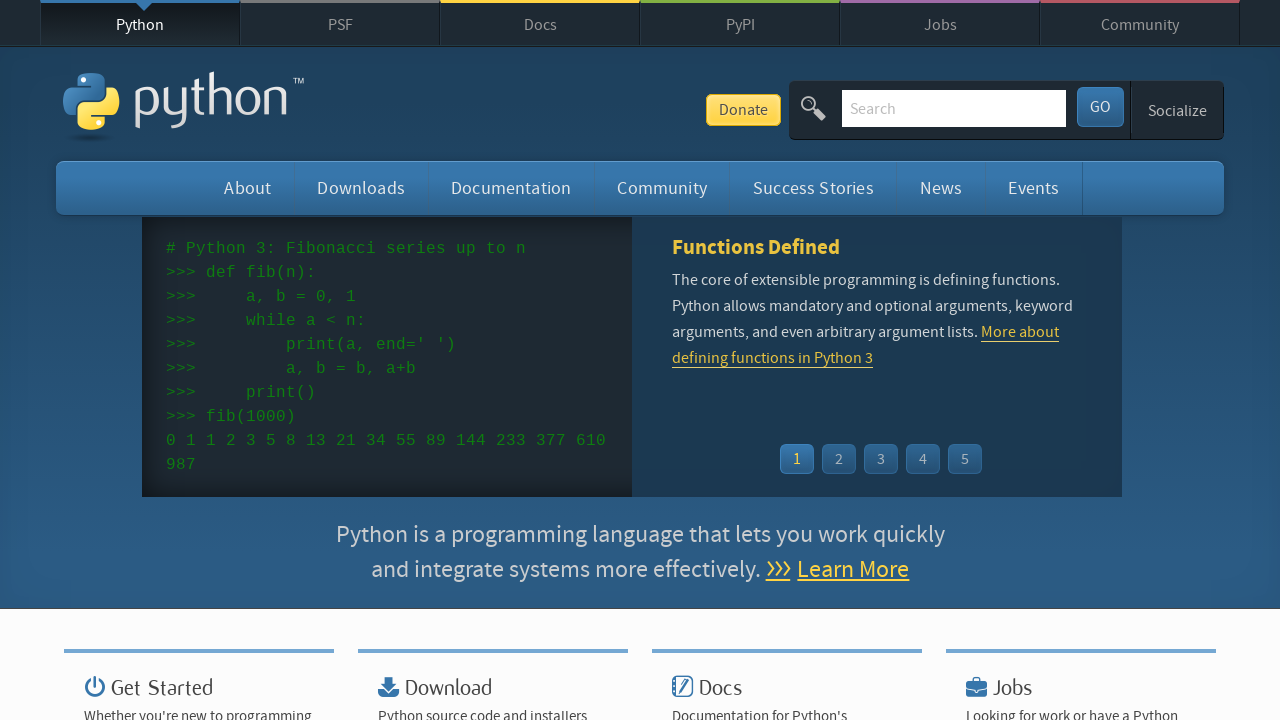

Verified page title is 'Welcome to Python.org'
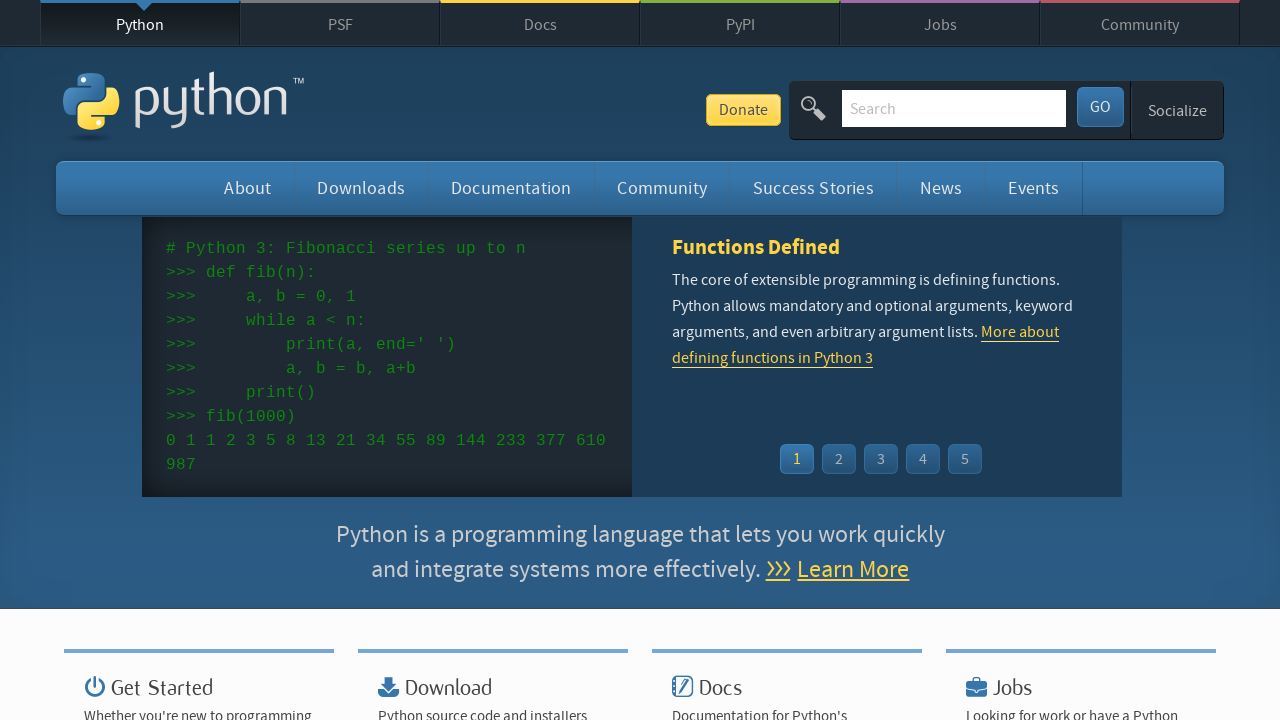

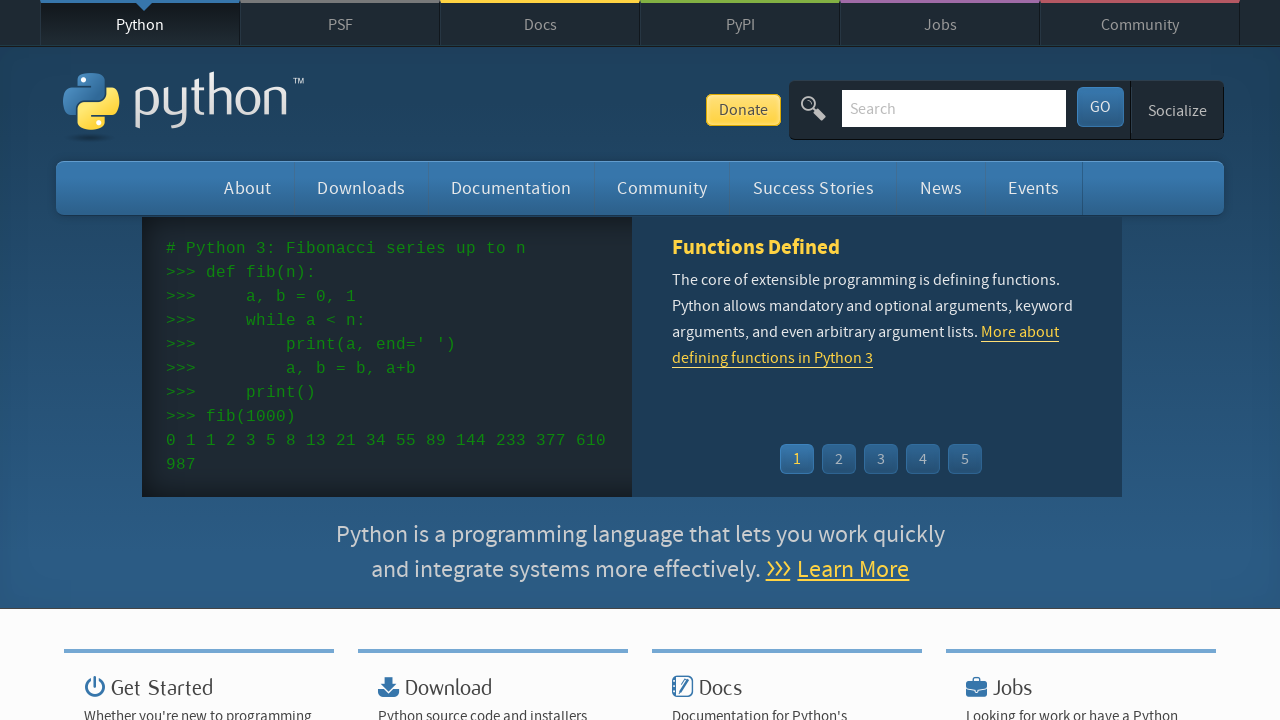